Verifies that the search button element is enabled on the homepage

Starting URL: https://www.uvic.ca

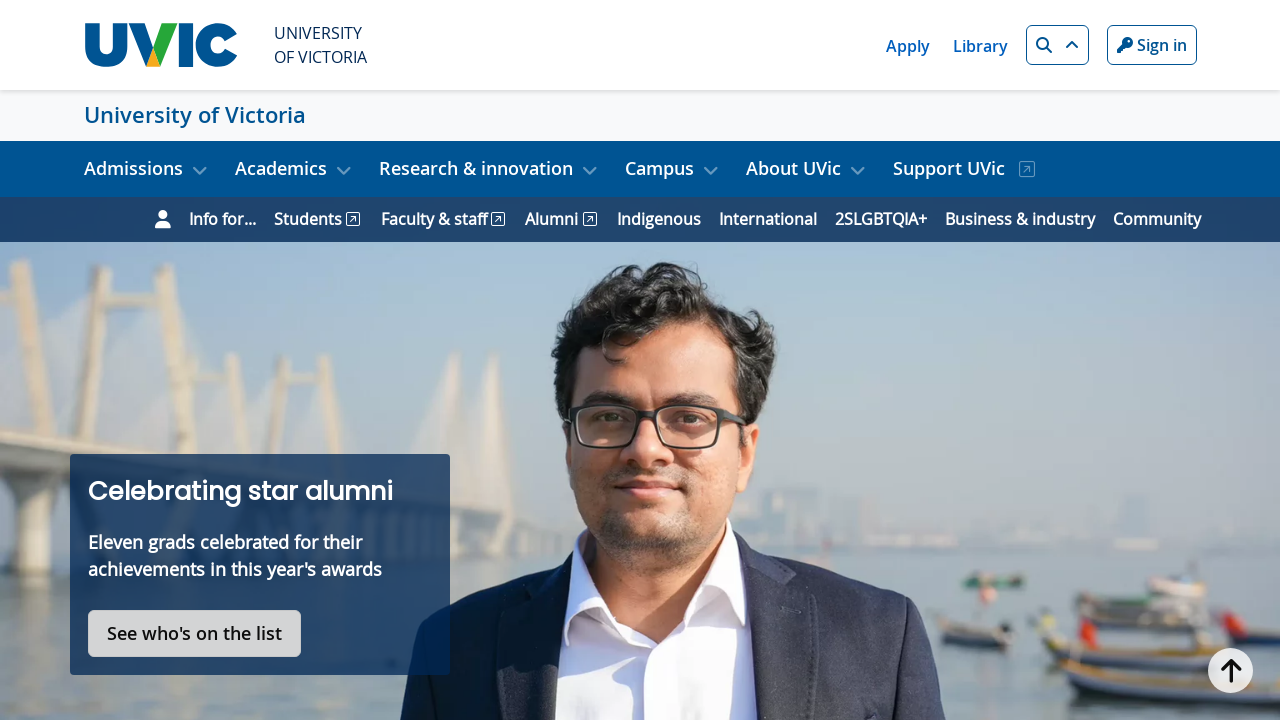

Navigated to UVic homepage
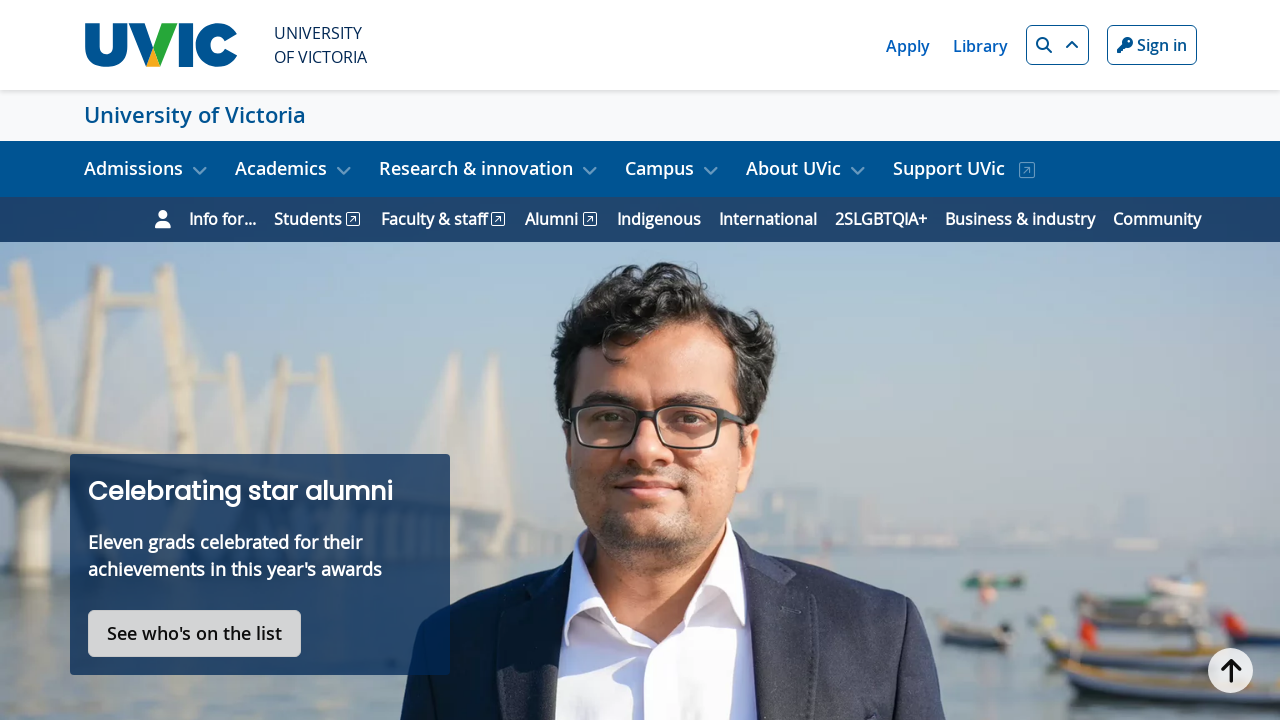

Located search button element
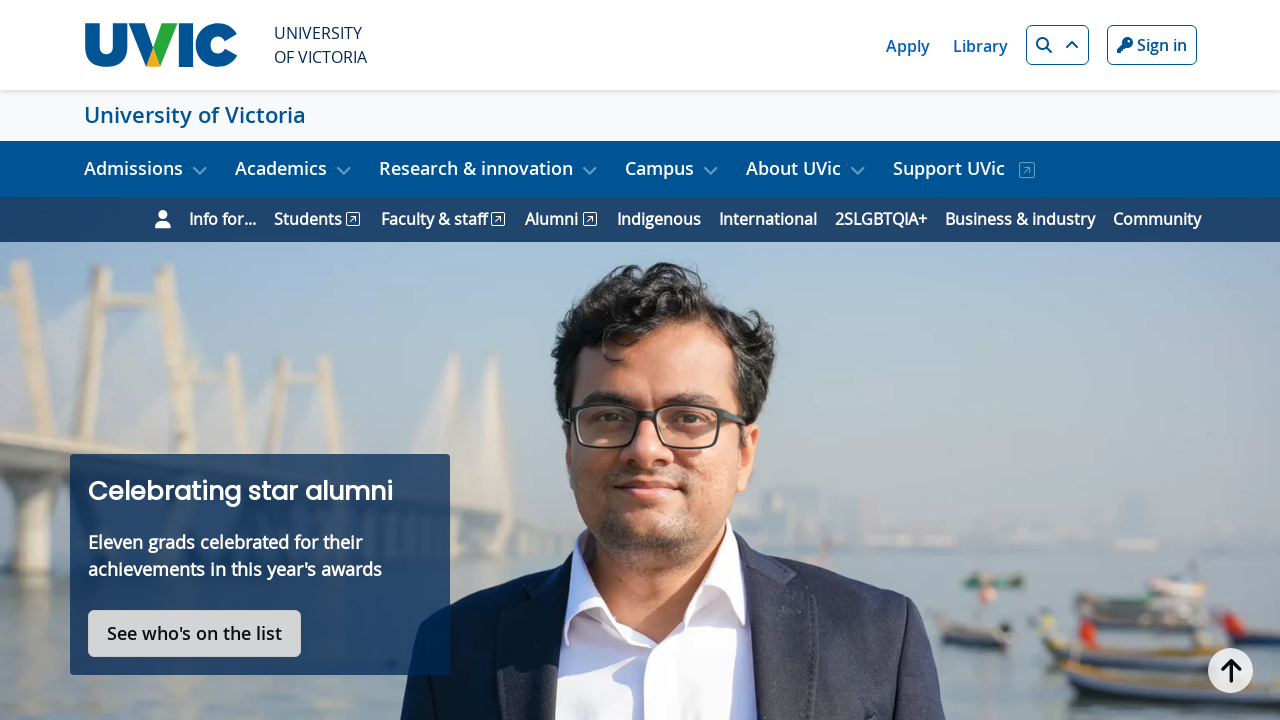

Verified that search button is enabled
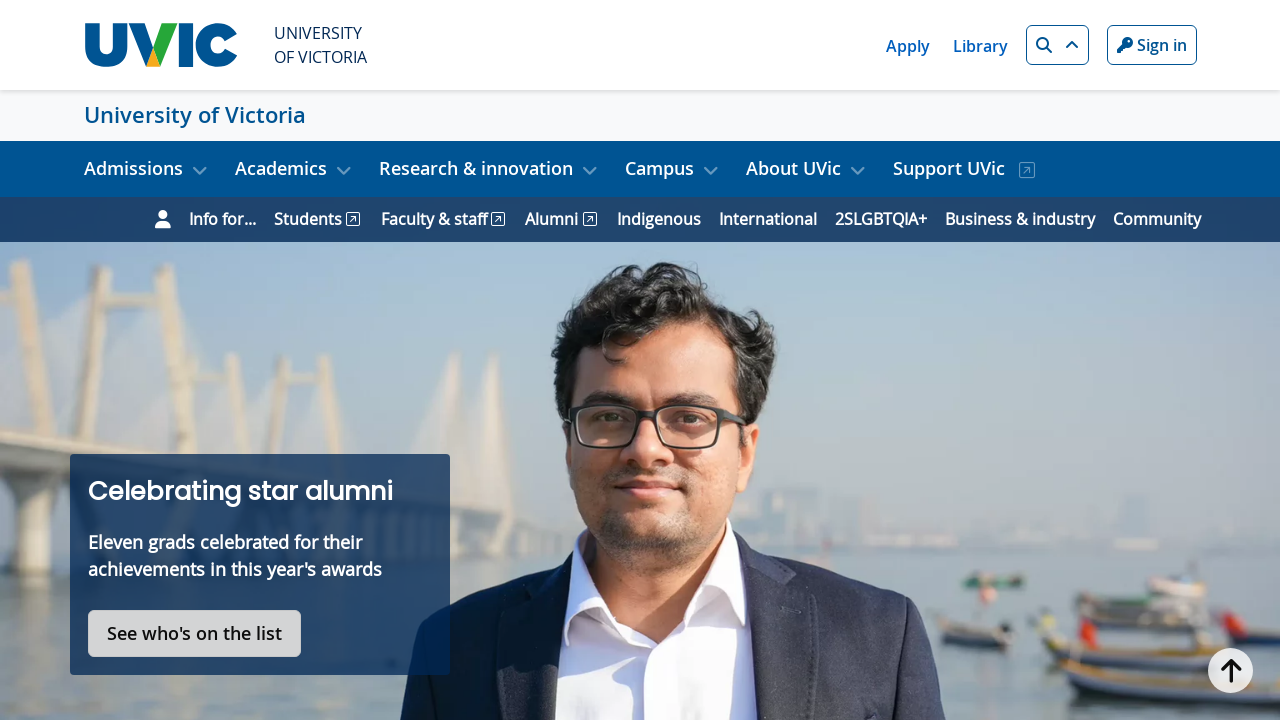

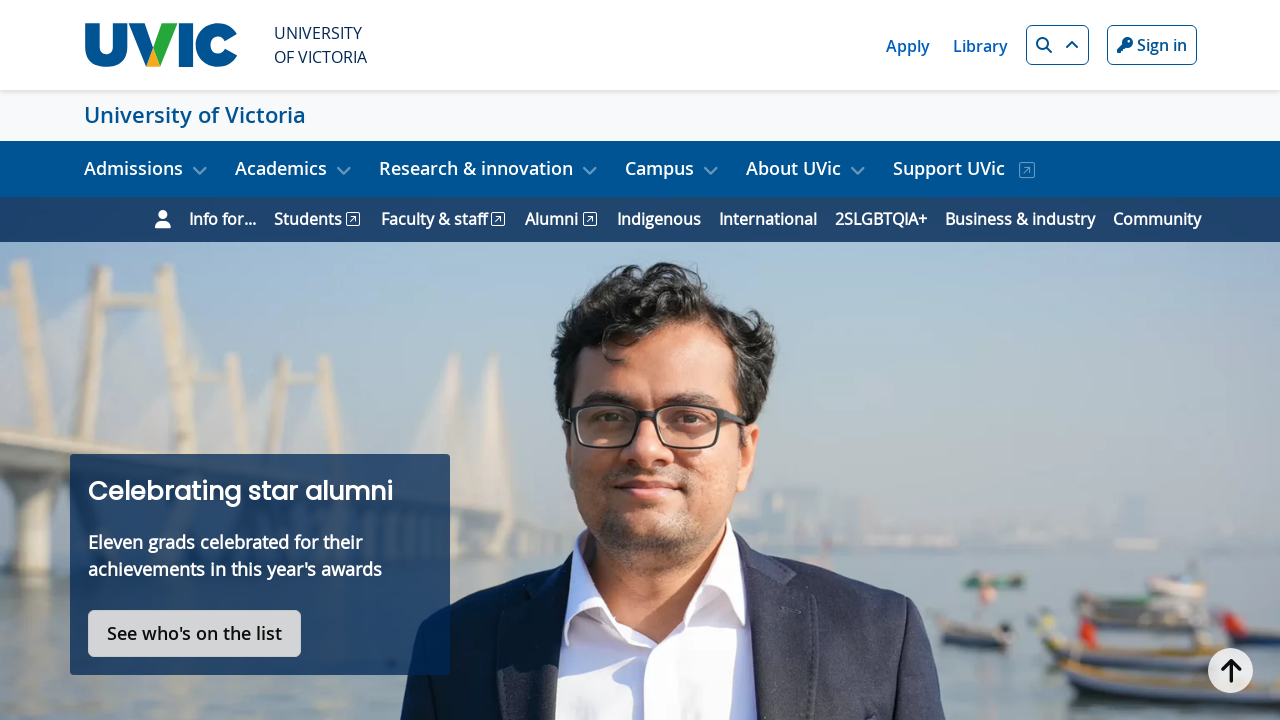